Tests multi-tab functionality by opening new tabs through button clicks and switching between them to verify content

Starting URL: https://v1.training-support.net/selenium/tab-opener

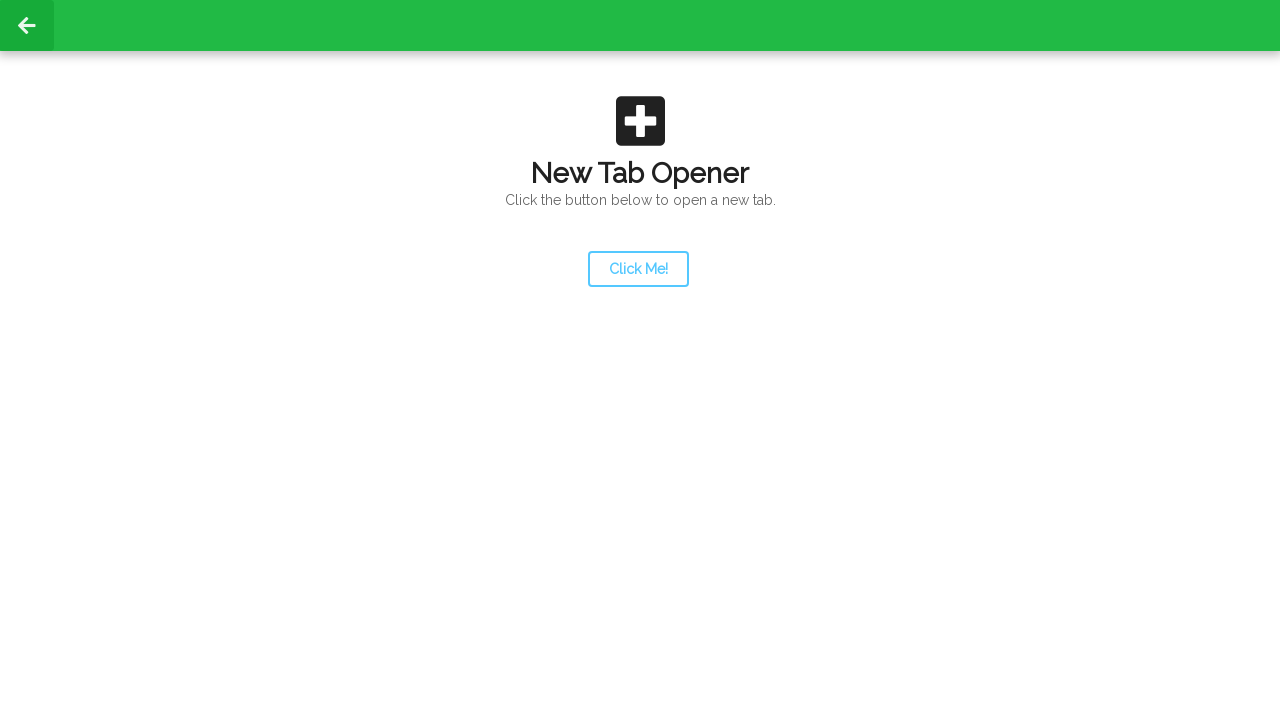

Clicked launcher button to open first new tab at (638, 269) on #launcher
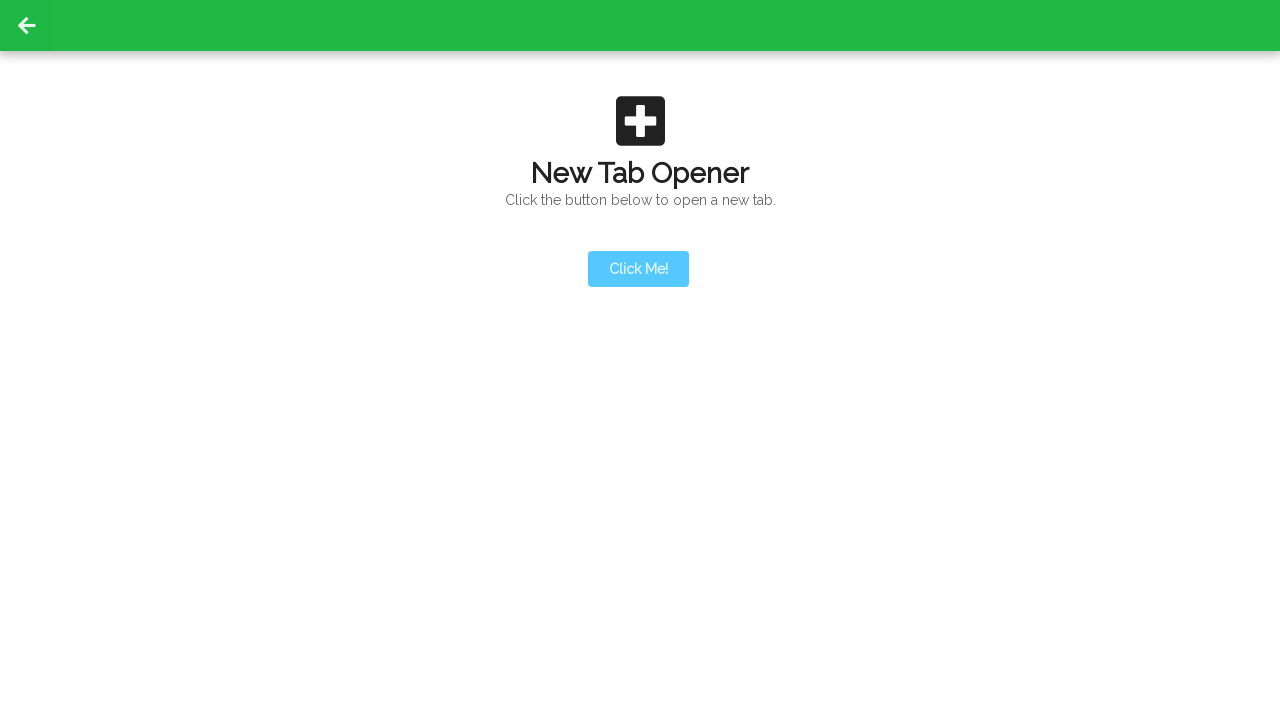

Clicked launcher button and new tab opened at (638, 269) on #launcher
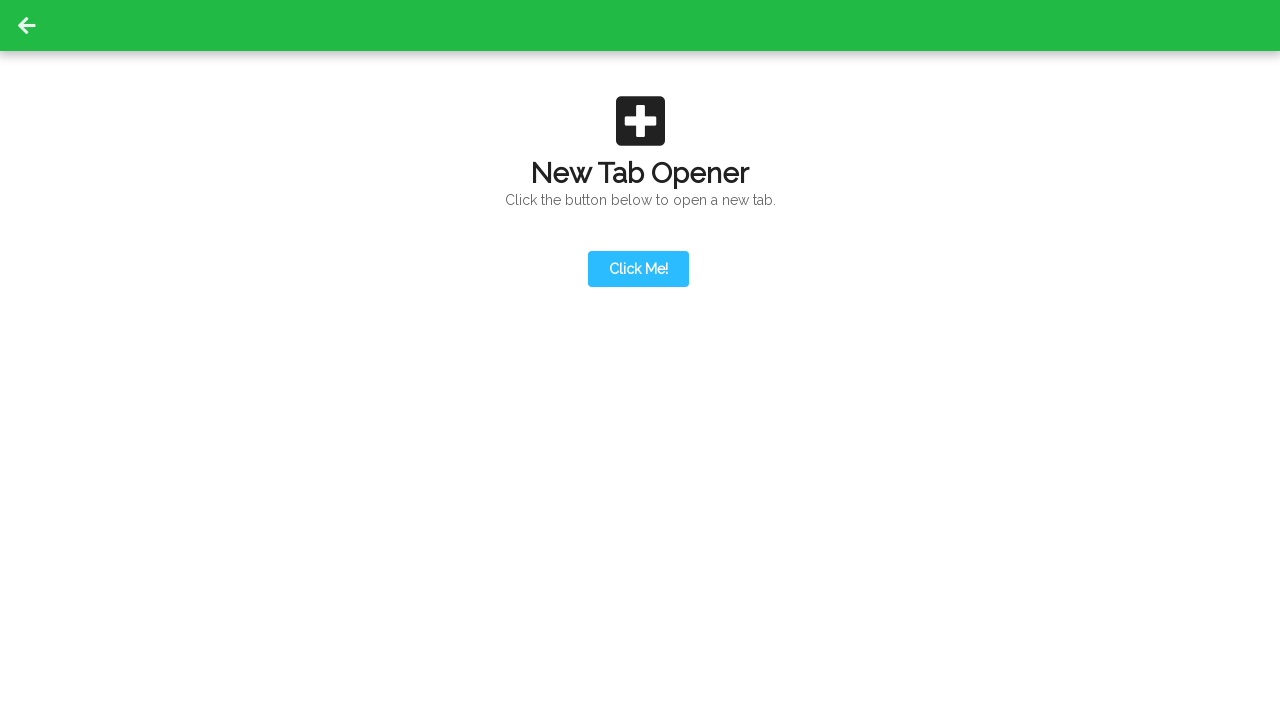

New tab loaded completely
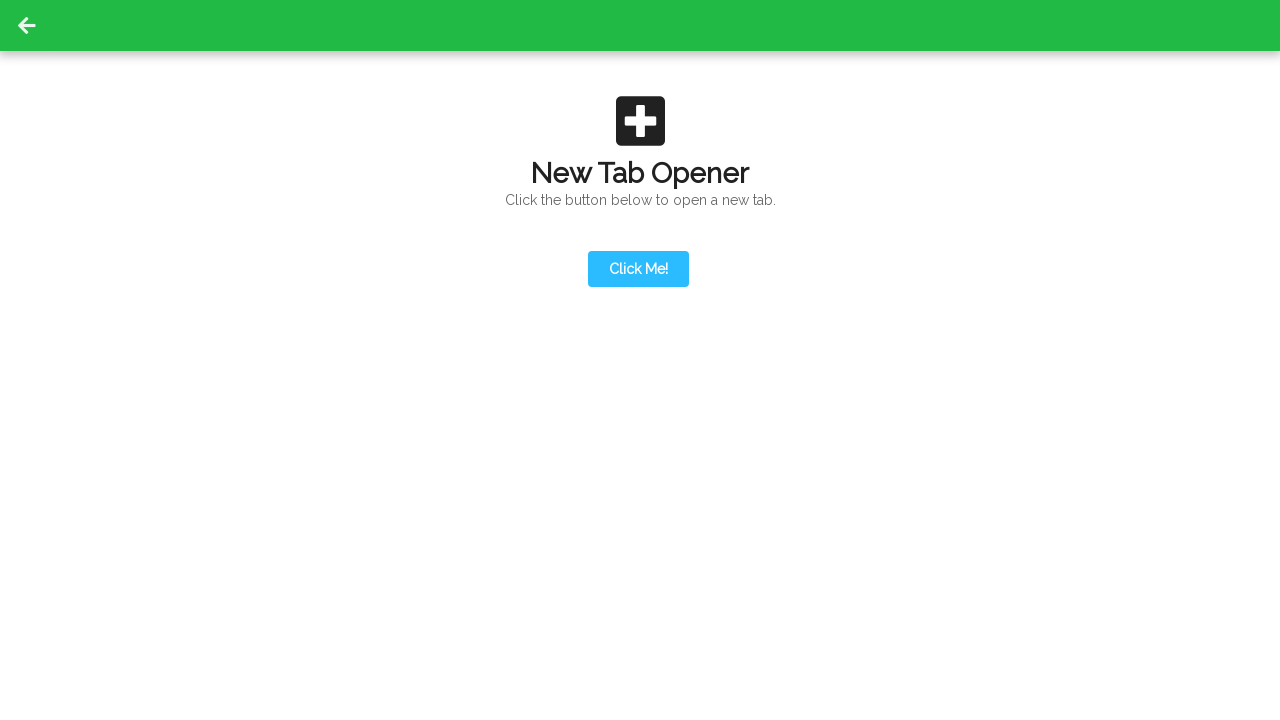

Clicked action button in first new tab and second new tab opened at (638, 190) on #actionButton
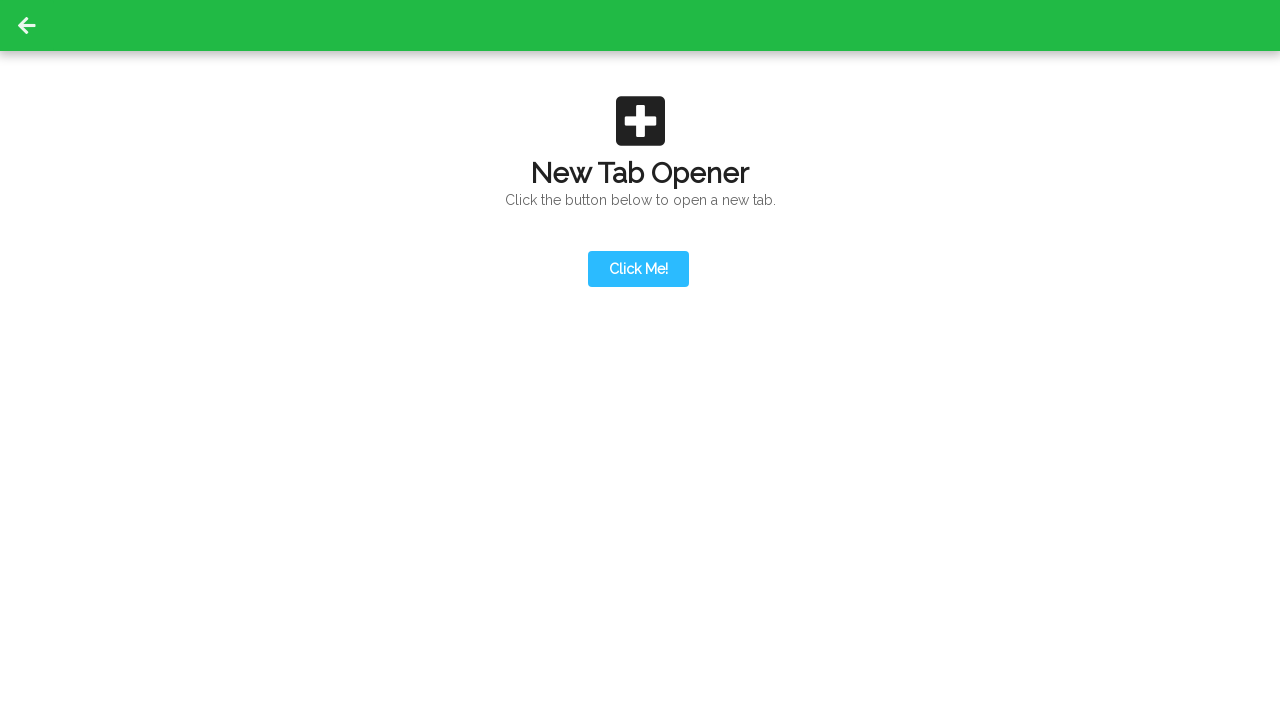

Second new tab loaded completely
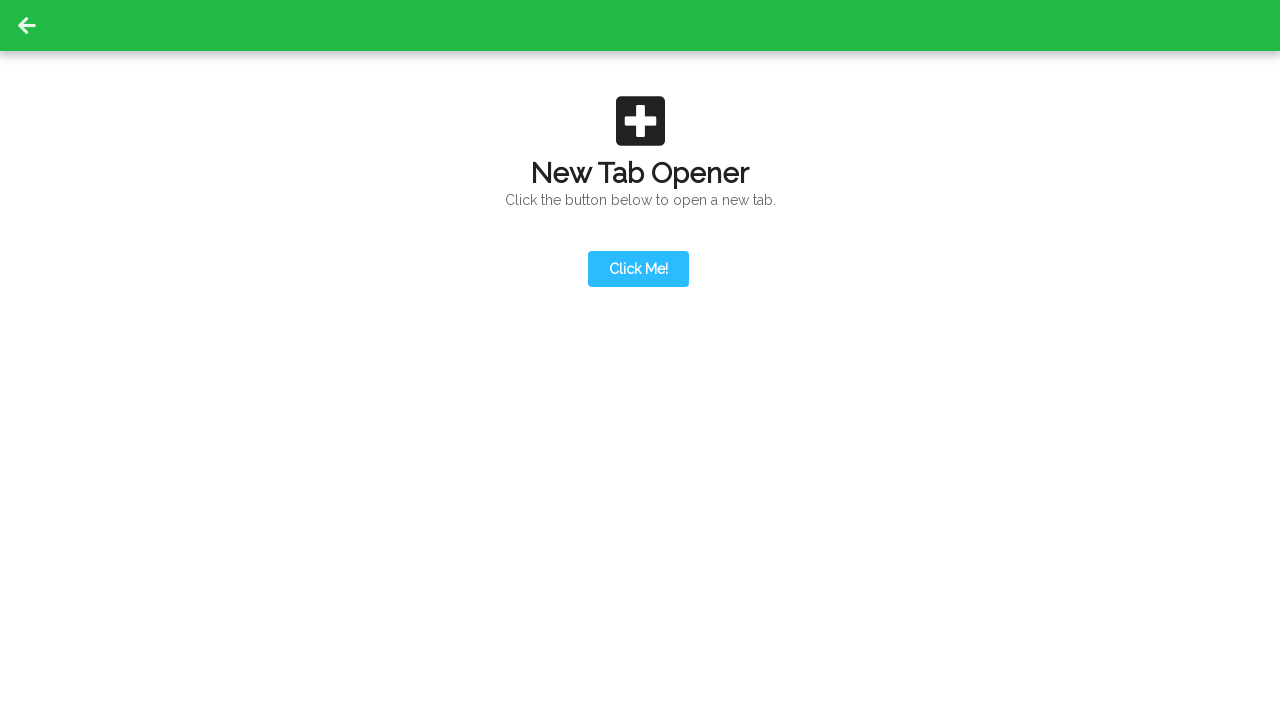

Content element verified in second new tab
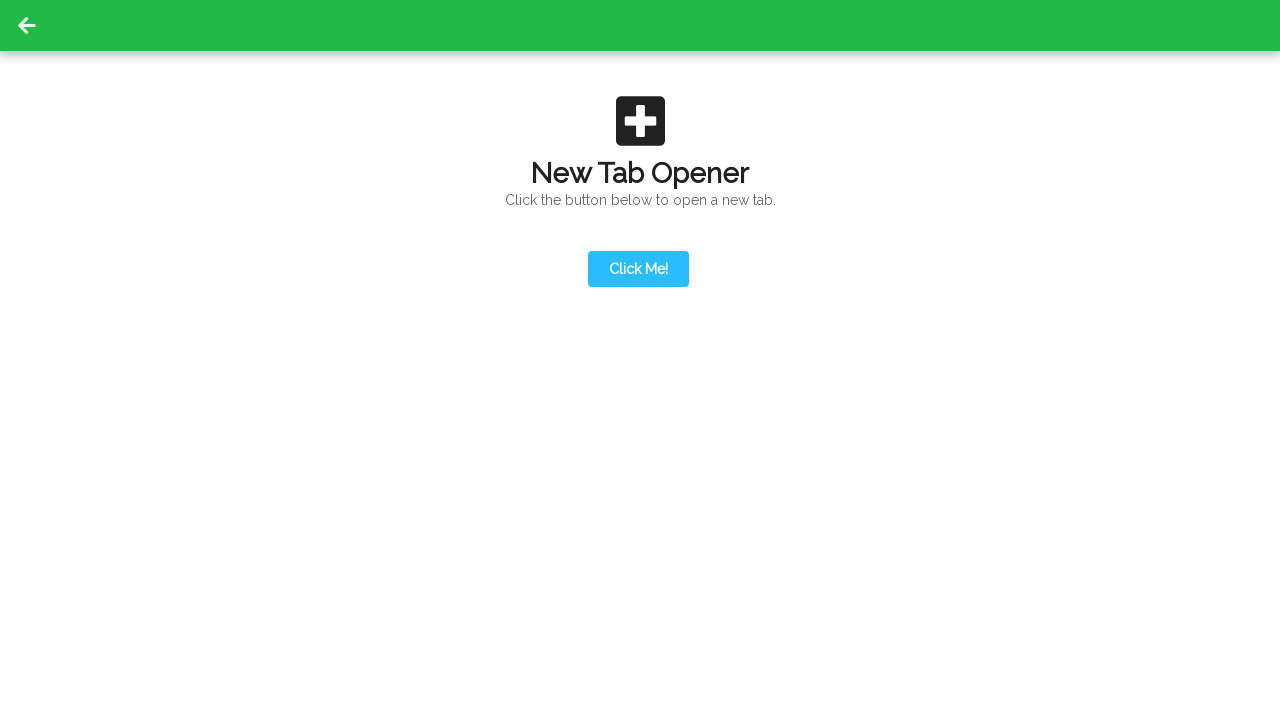

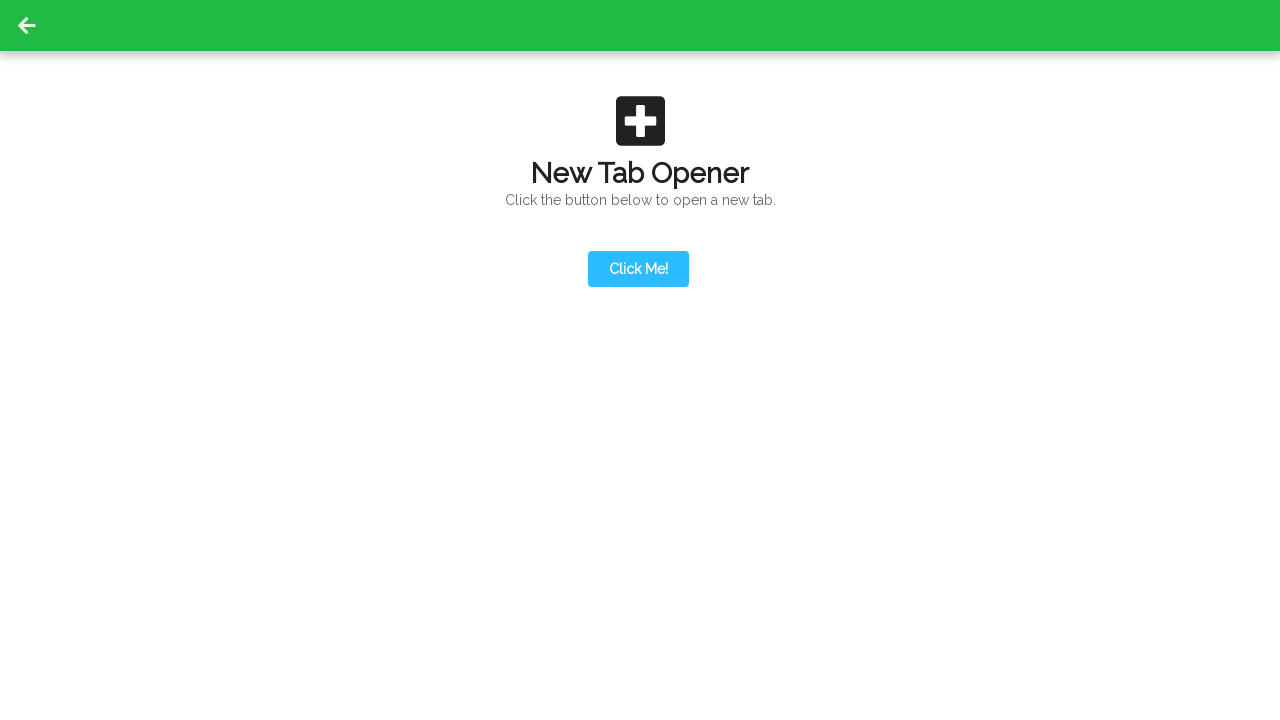